Tests the disappearing elements page by verifying title, text content, and checking that the number of buttons changes after page refresh

Starting URL: https://the-internet.herokuapp.com/disappearing_elements

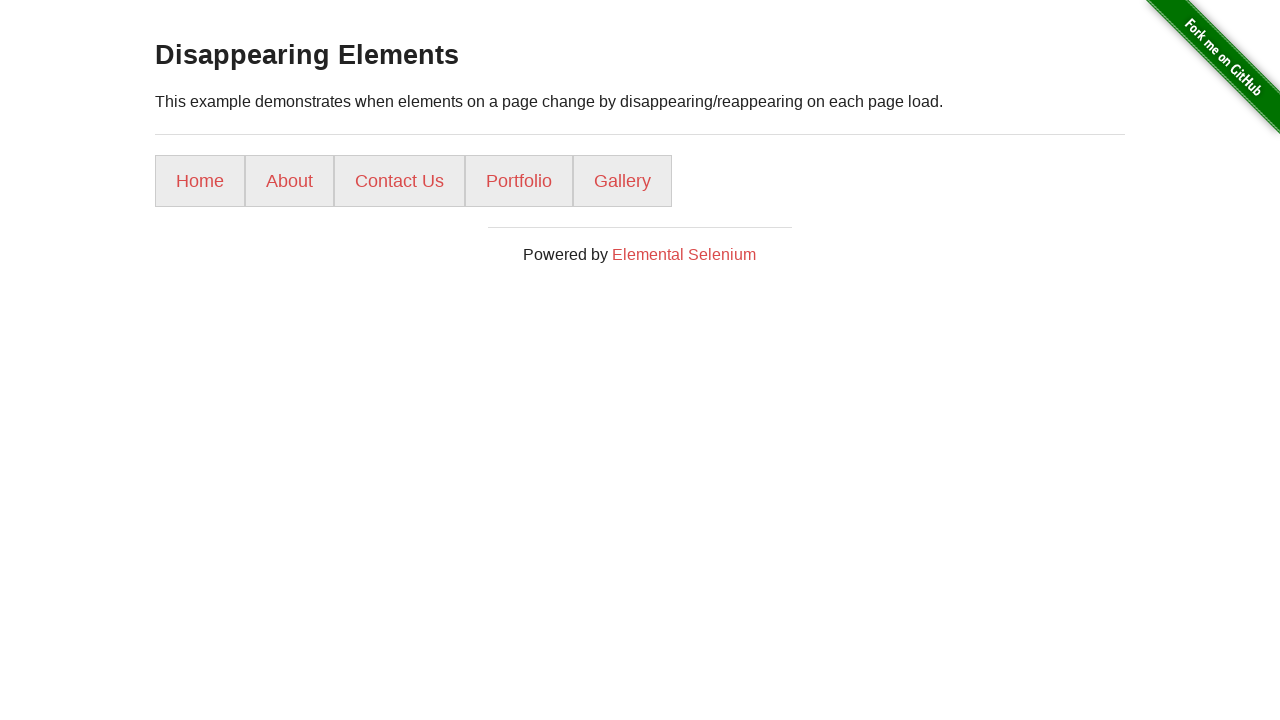

Retrieved page title text
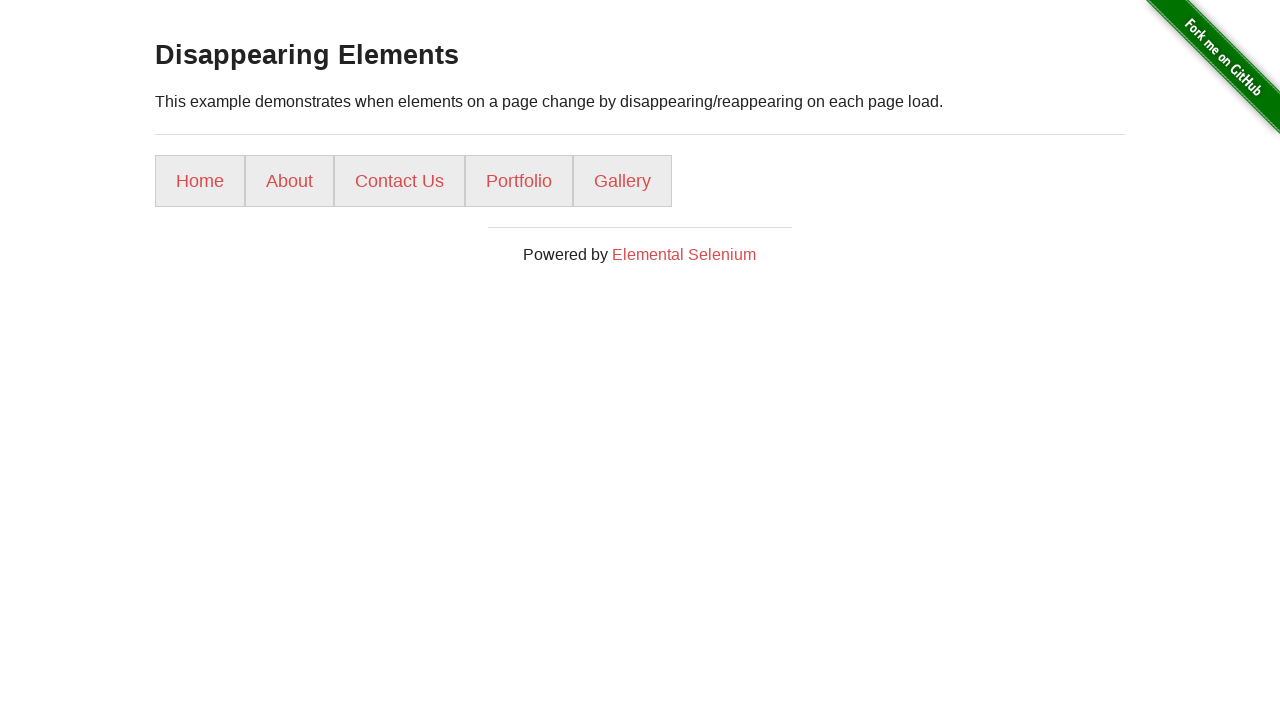

Verified page title is 'Disappearing Elements'
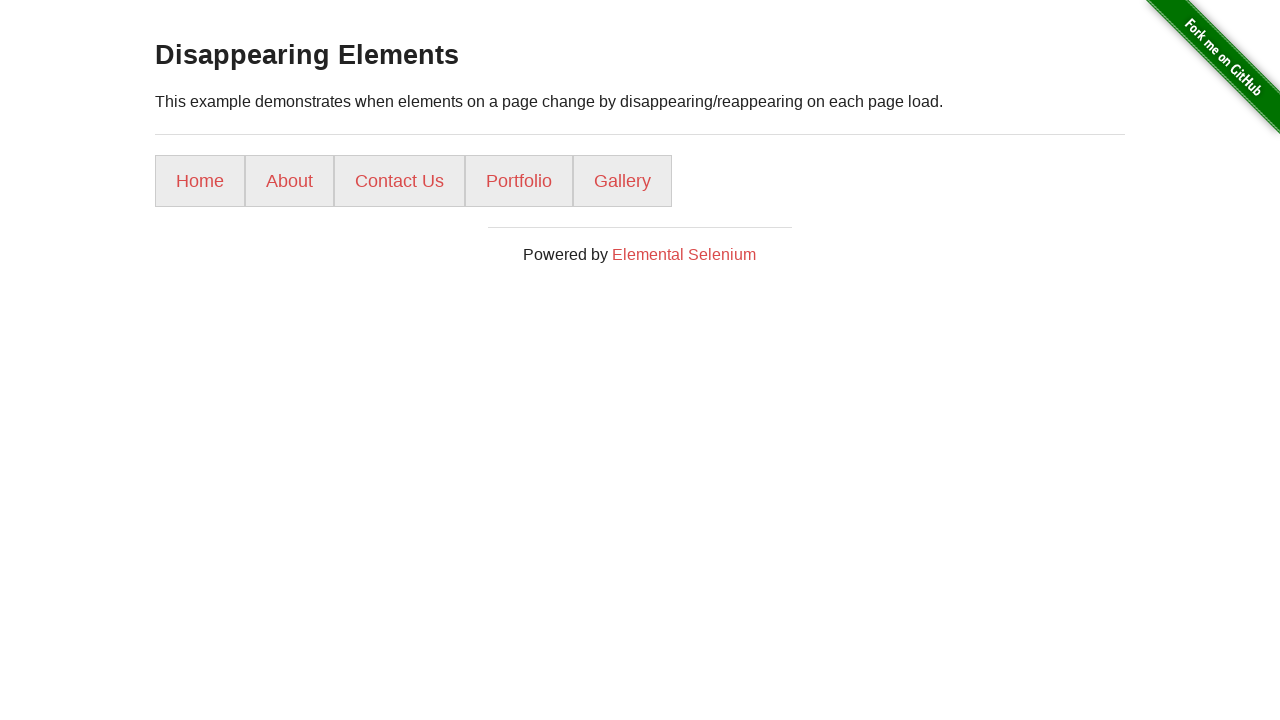

Retrieved paragraph text content
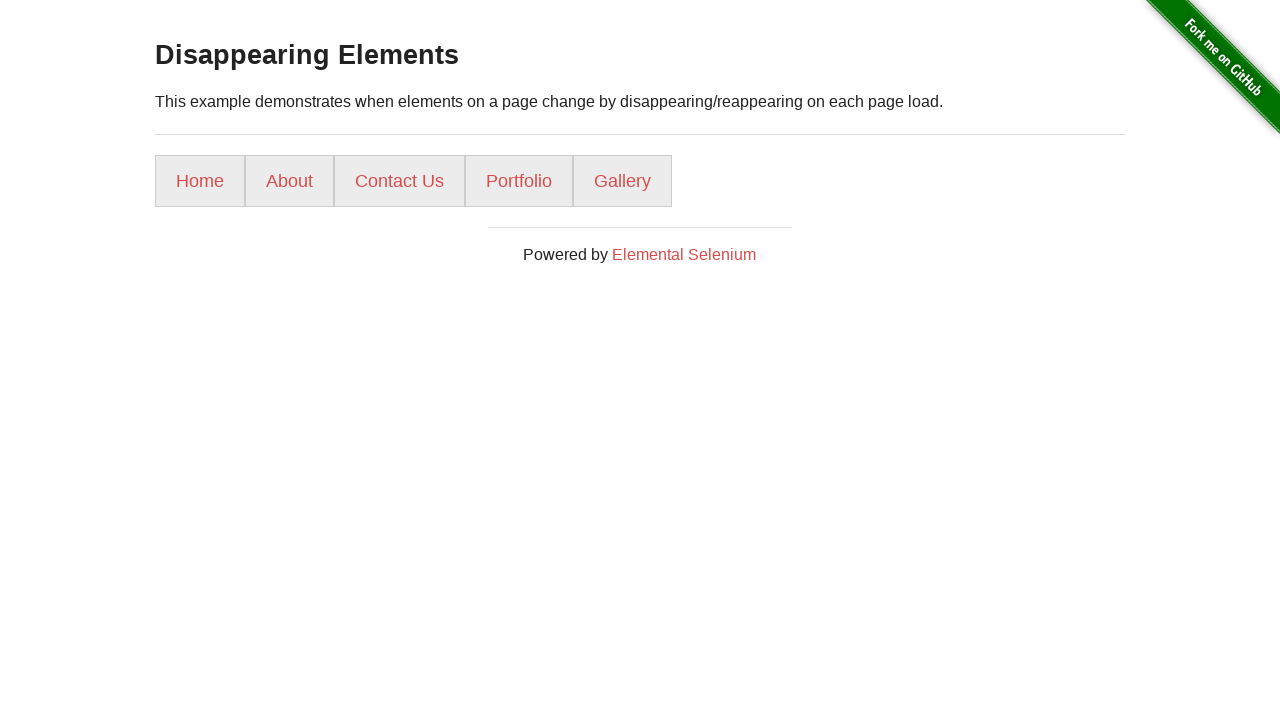

Verified paragraph text matches expected content
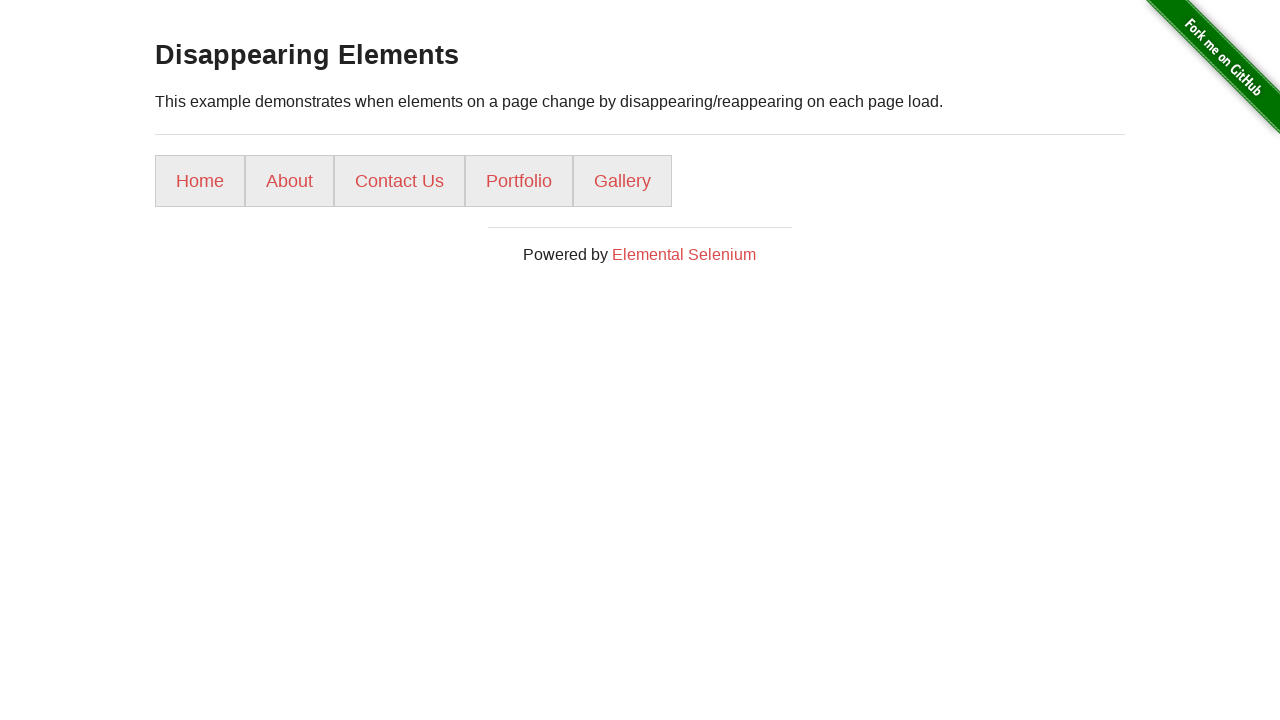

Counted initial buttons: 5
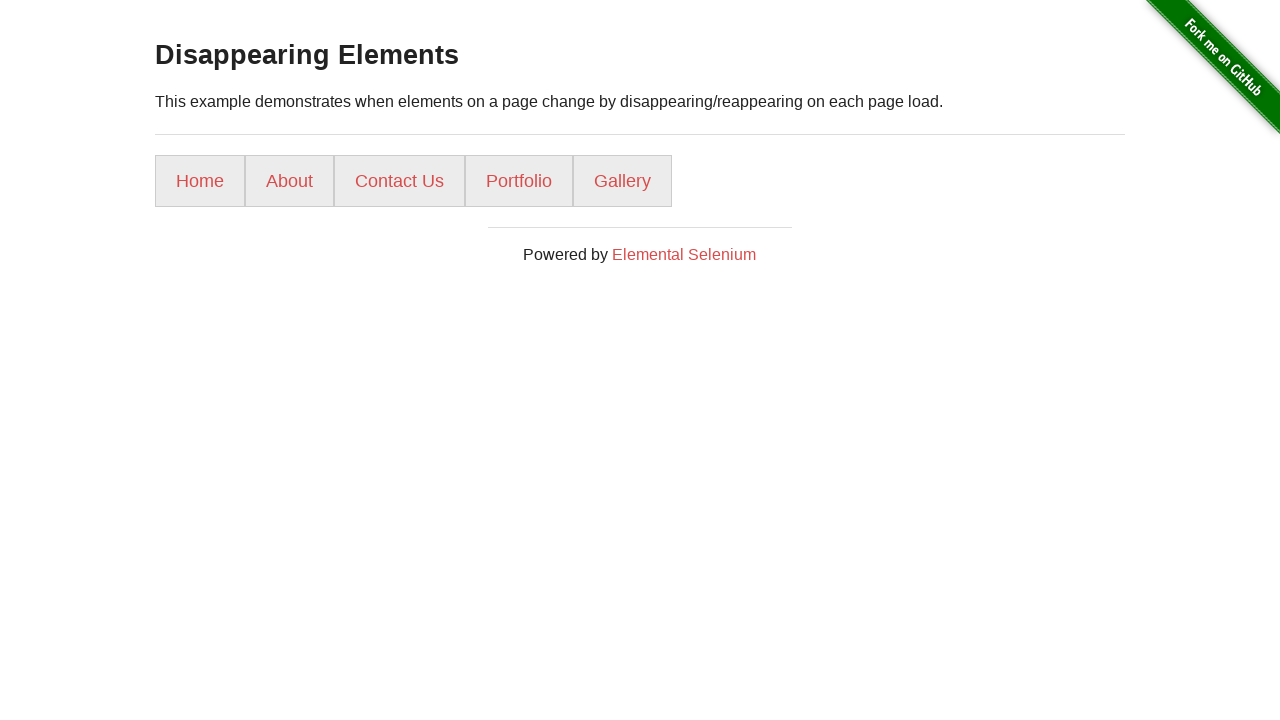

Verified initial button count is between 4 and 5
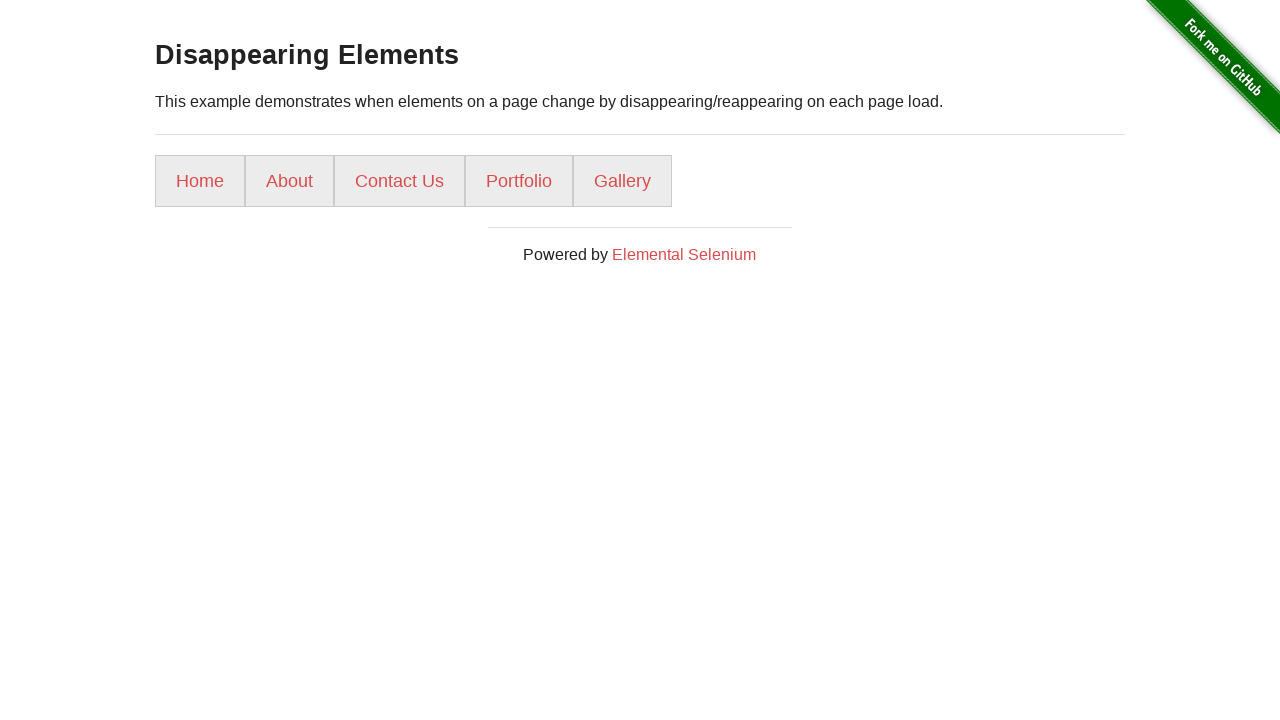

Refreshed page to check for element changes
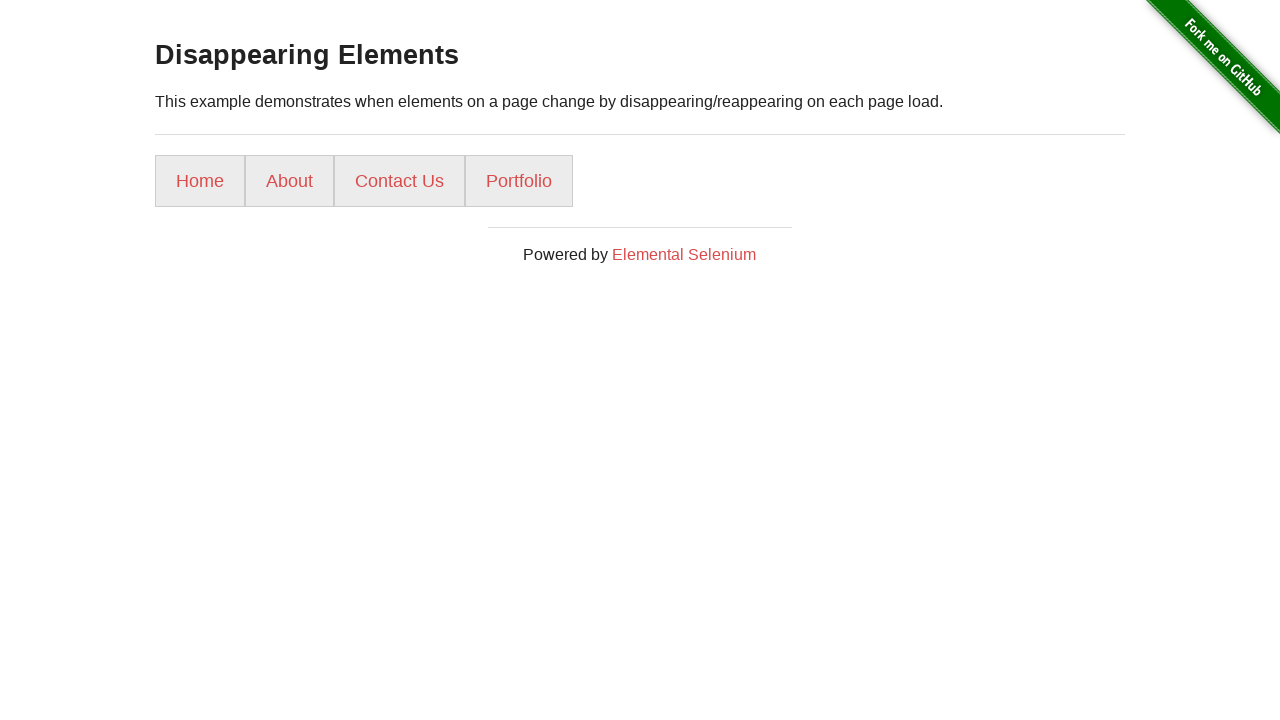

Counted buttons after refresh: 4
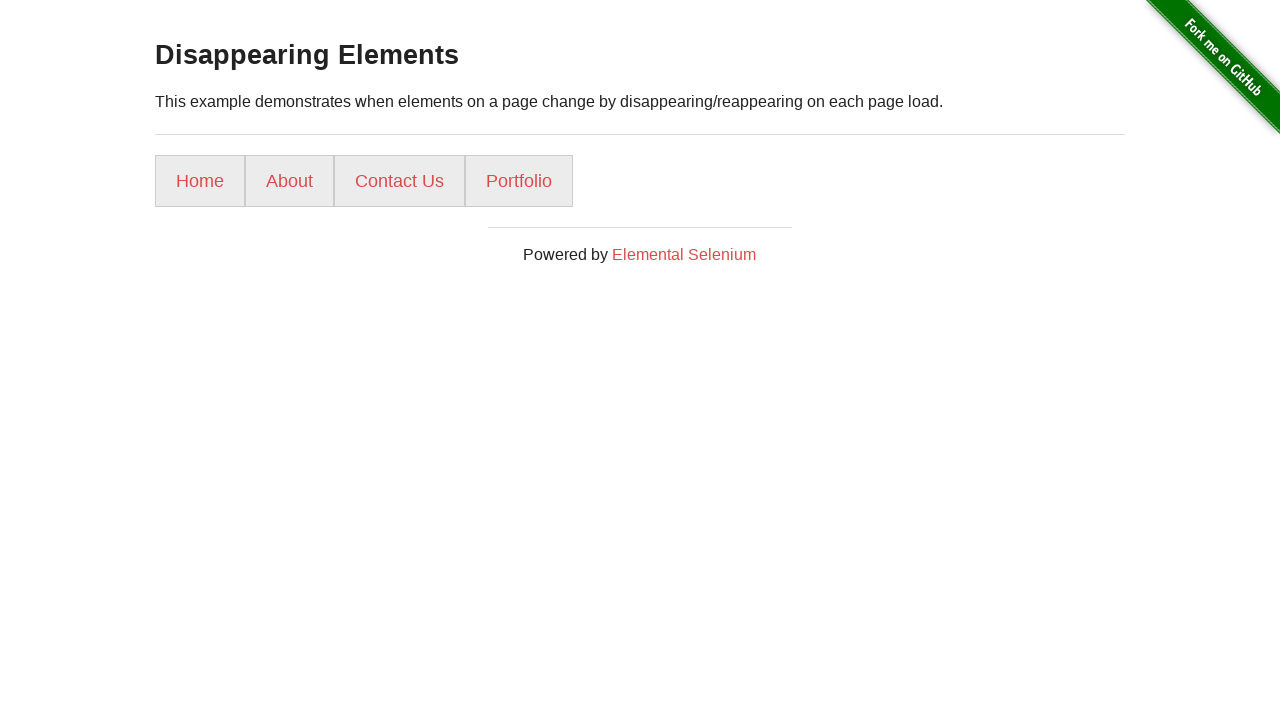

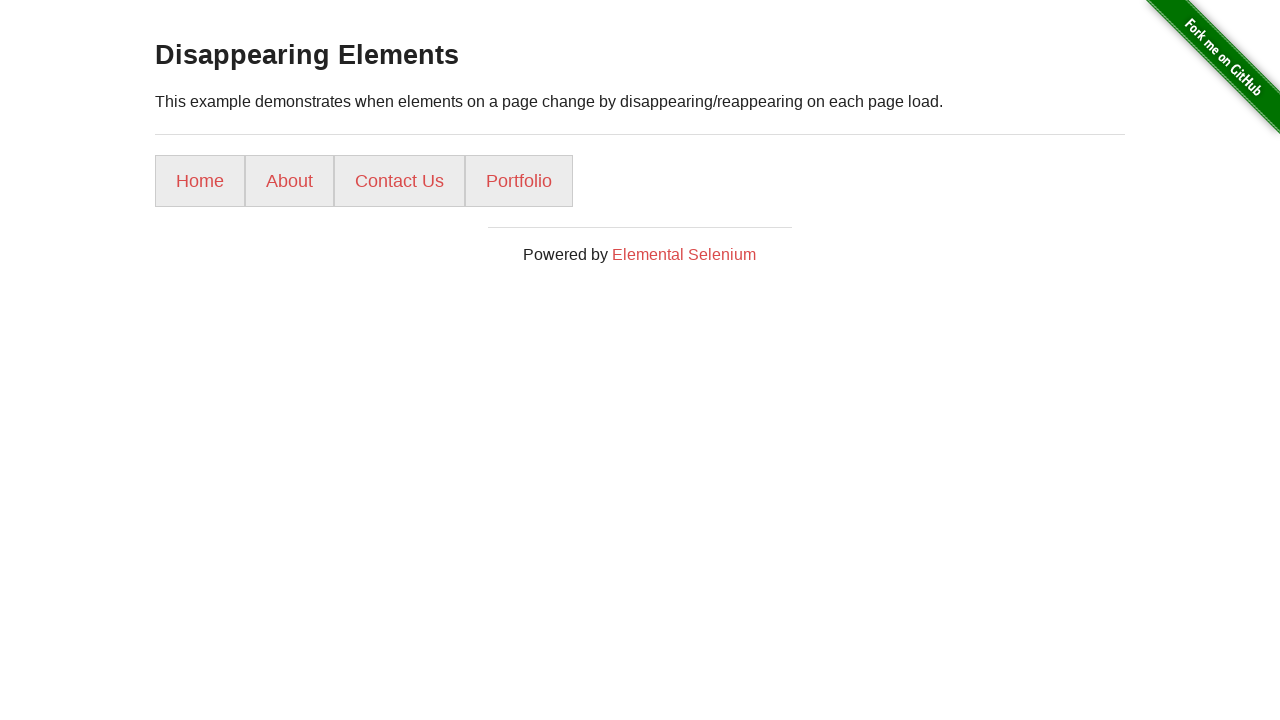